Navigates to a football statistics page and clicks the "All matches" button to display all match data in a table, then verifies the table rows are loaded.

Starting URL: https://www.adamchoi.co.uk/overs/detailed

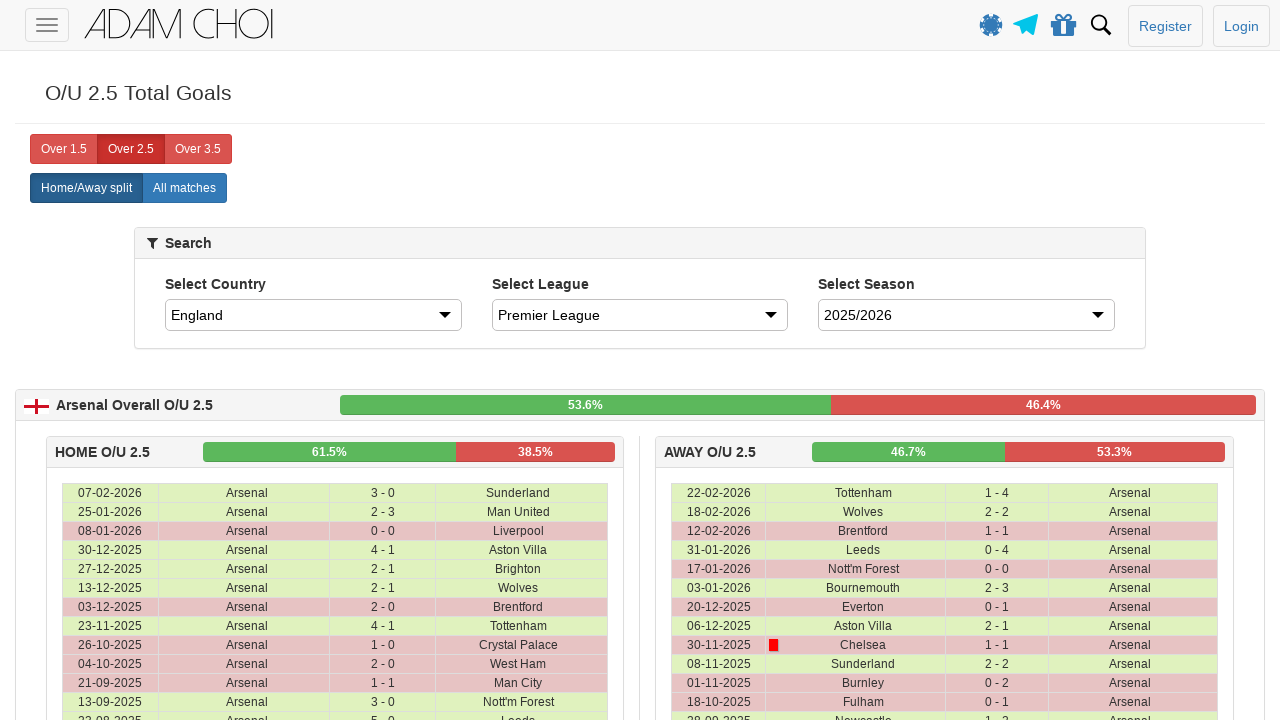

Clicked 'All matches' button to display all match data at (184, 188) on xpath=//label[@analytics-event="All matches"]
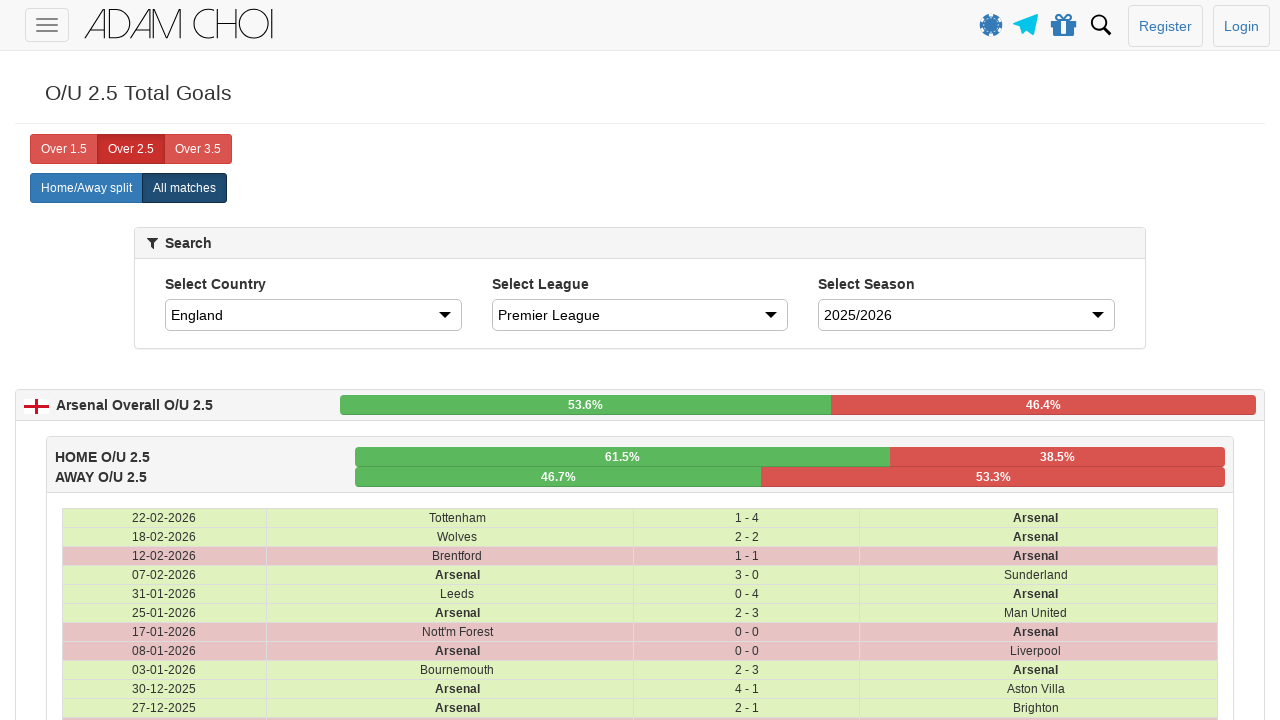

Table rows loaded successfully
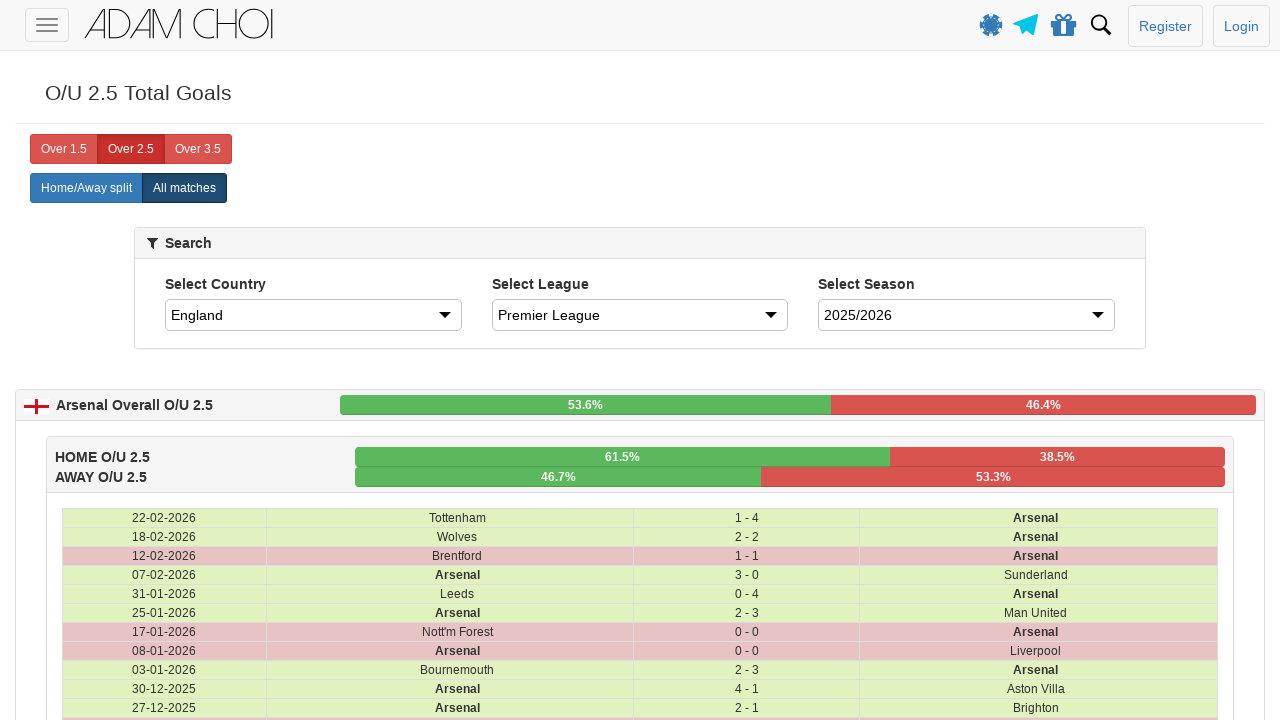

Match data verified in table cells
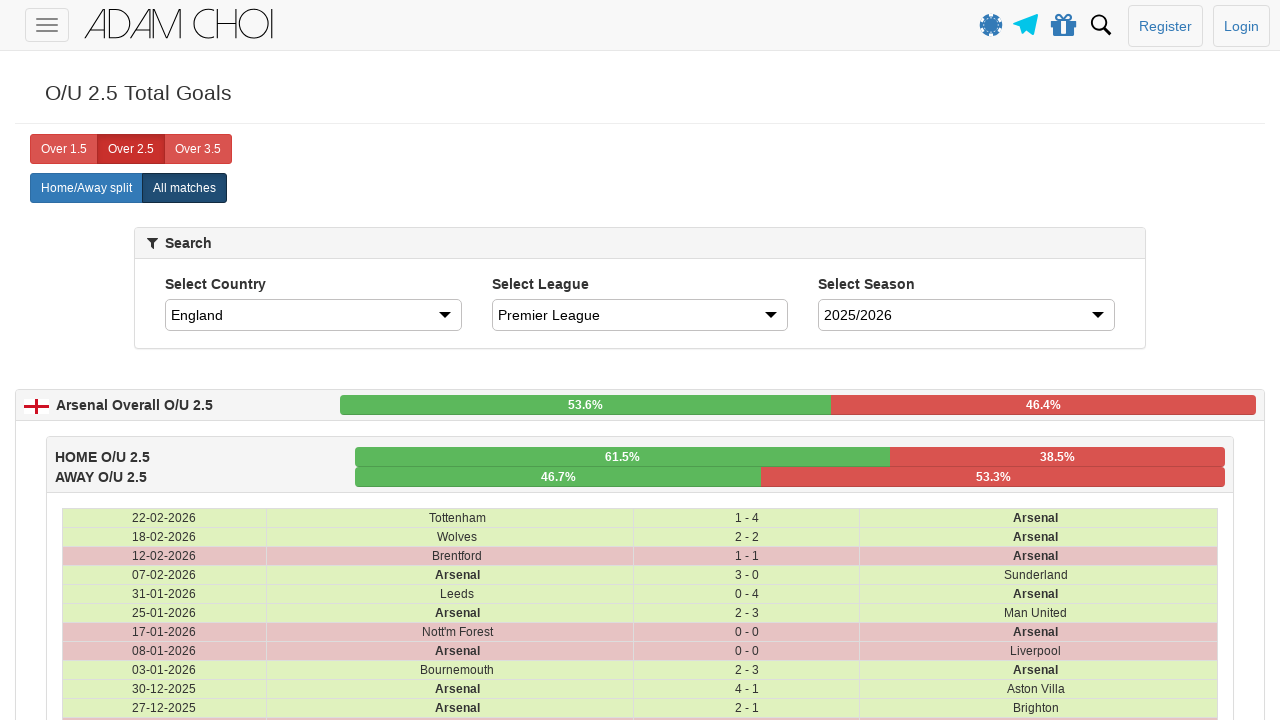

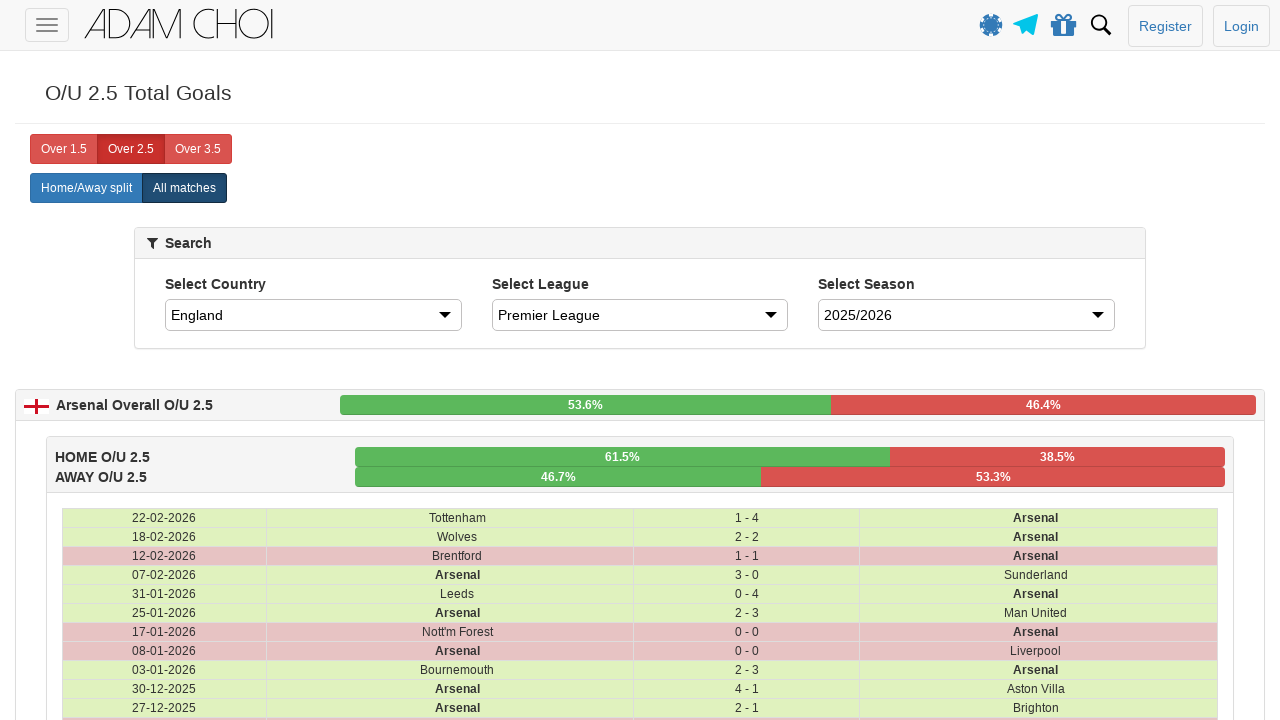